Tests ASOS search functionality by entering "skirt" in the search bar and verifying the search results page displays the correct confirmation text

Starting URL: https://www.asos.com/us/

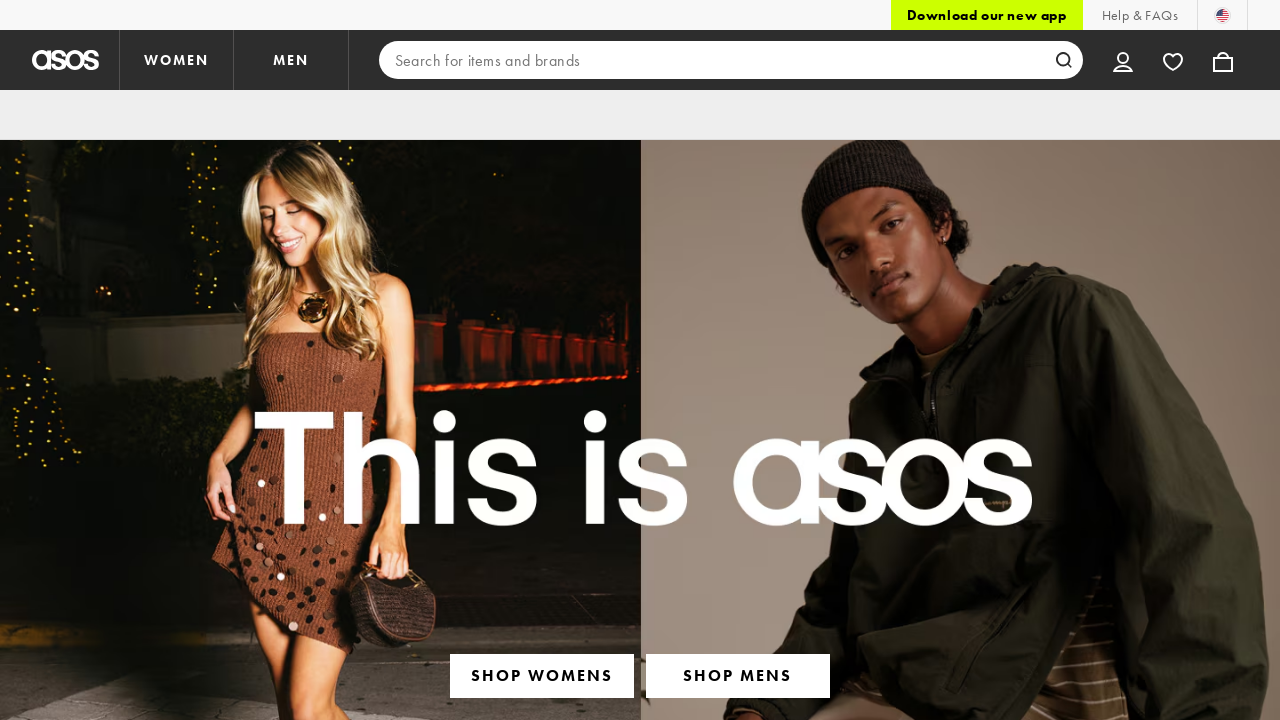

Search bar selector loaded
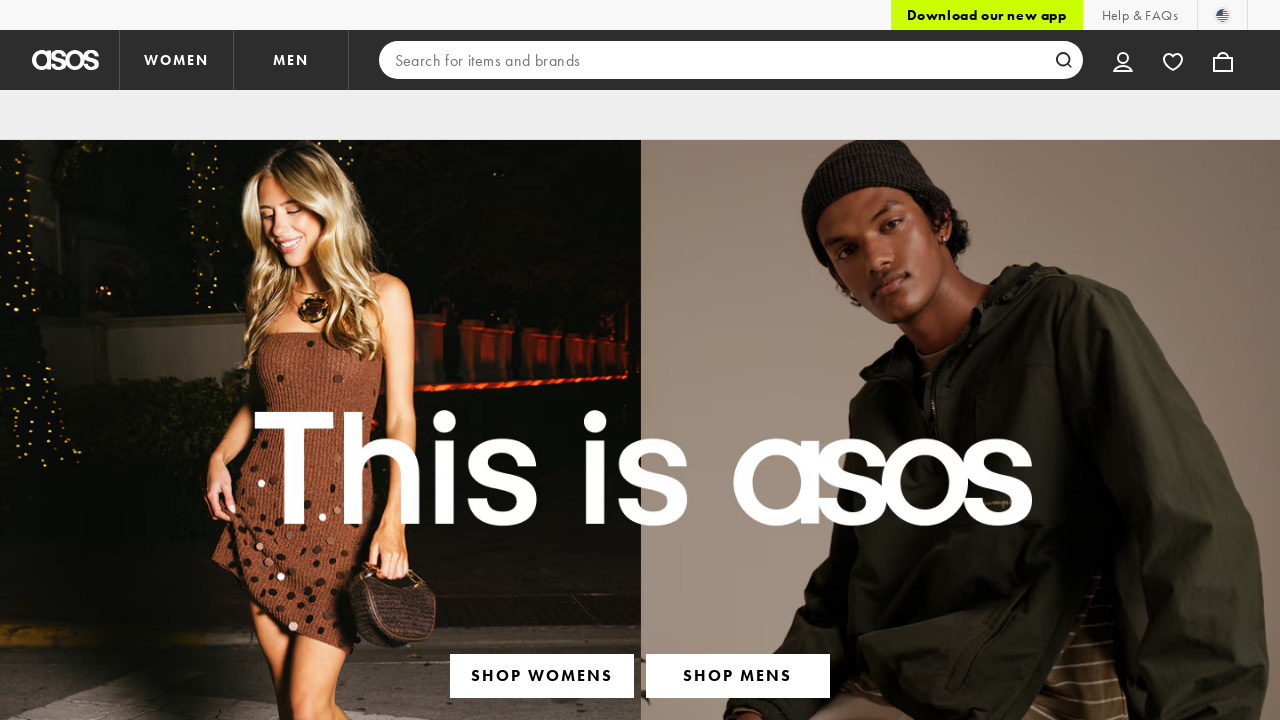

Entered 'skirt' in search bar on #chrome-search
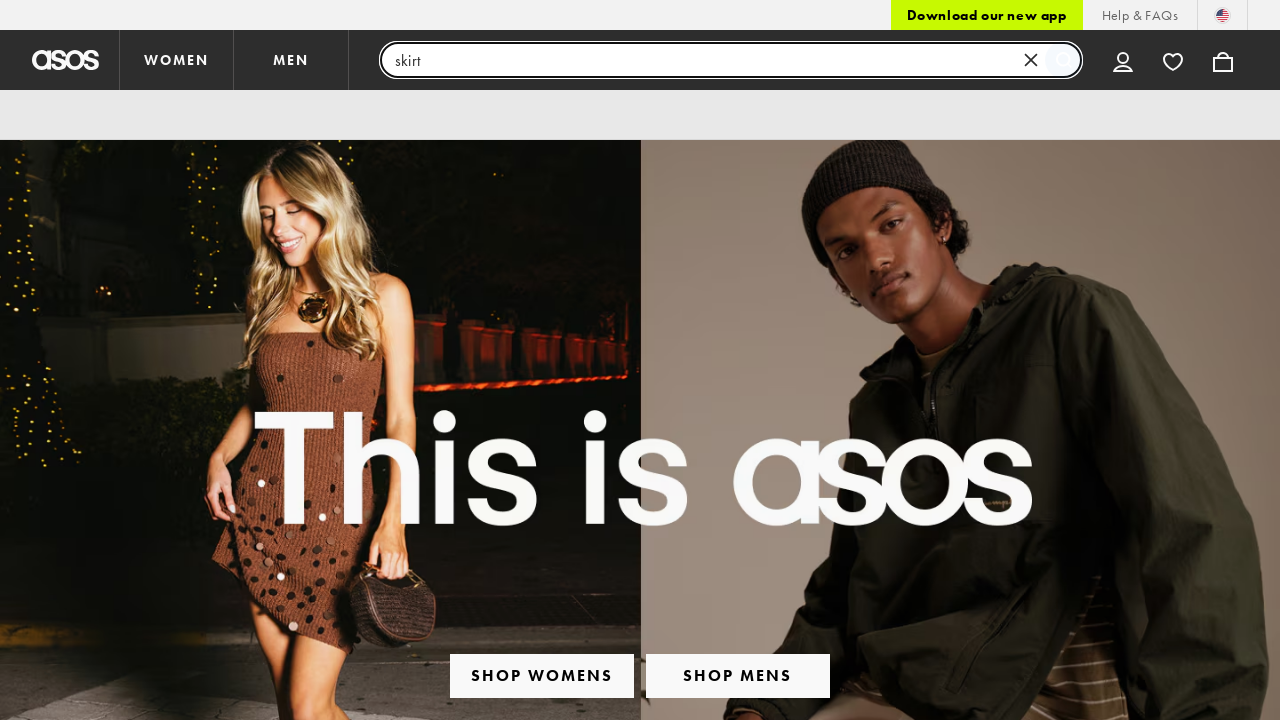

Pressed Enter to submit search on #chrome-search
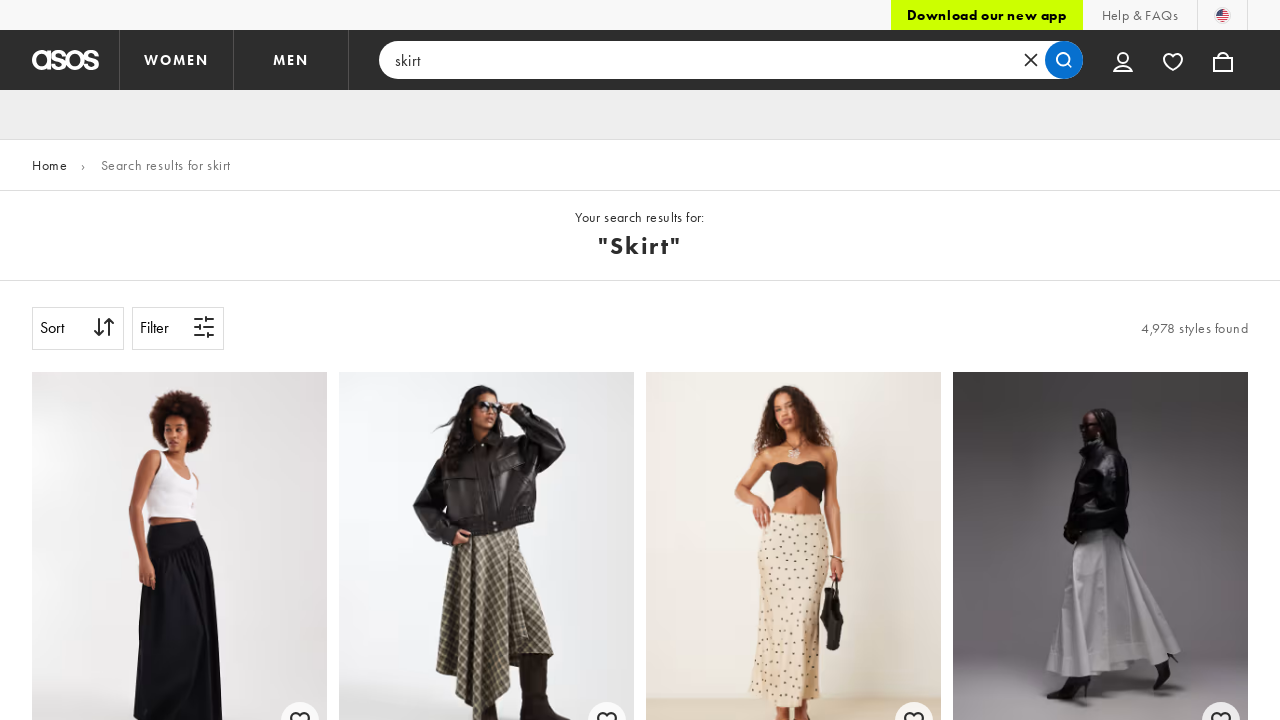

Search results page loaded with 'skirt' confirmation text
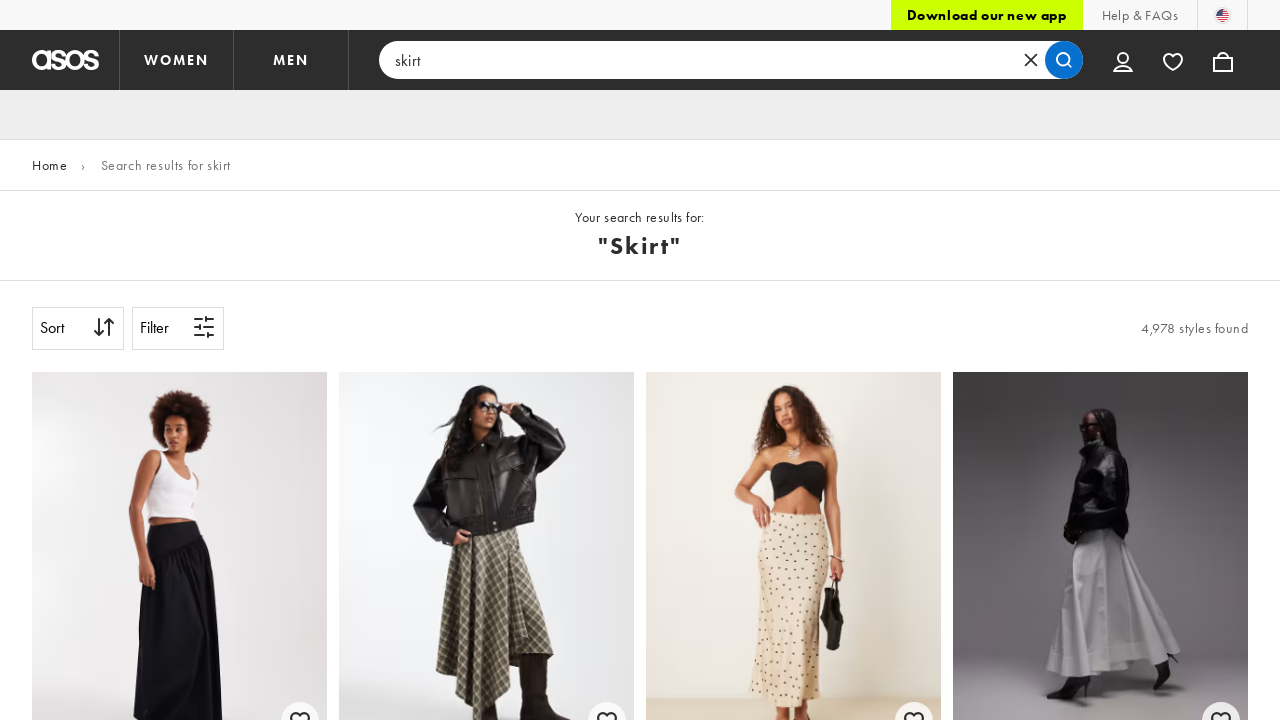

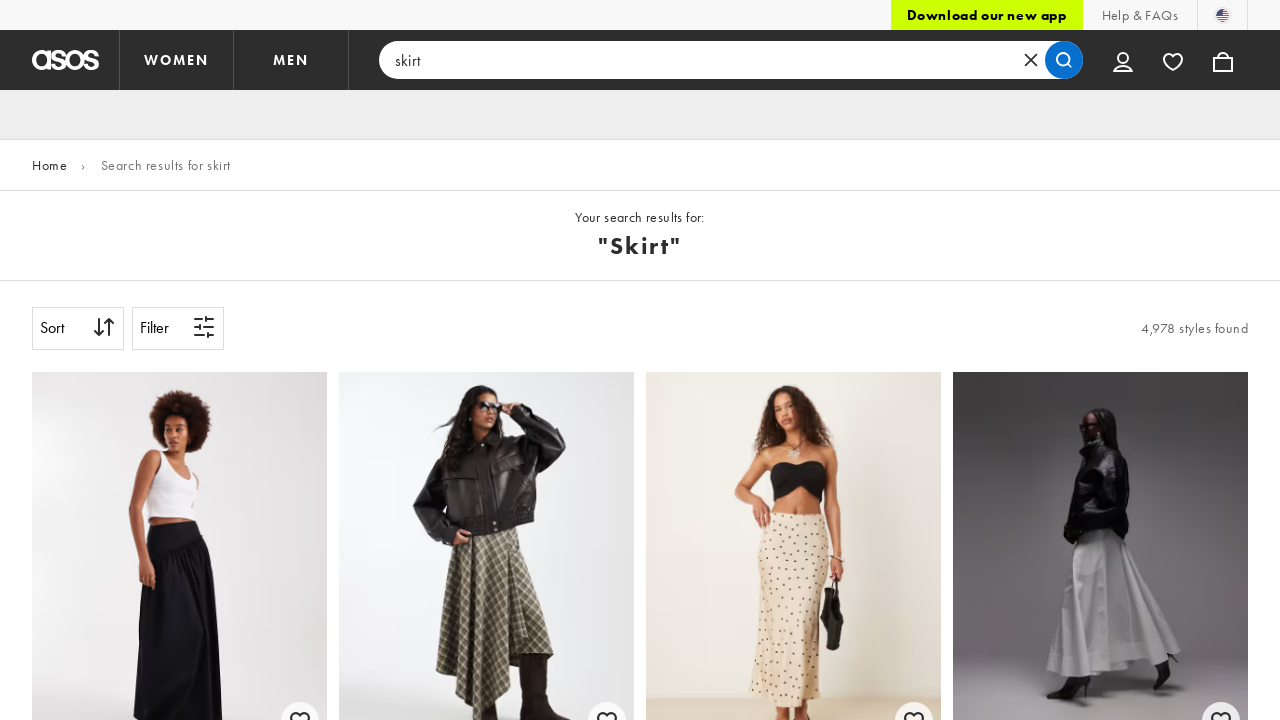